Tests dynamic controls functionality by verifying a textbox is initially disabled, clicking the Enable button, and verifying the textbox becomes enabled with a success message displayed.

Starting URL: https://the-internet.herokuapp.com/dynamic_controls

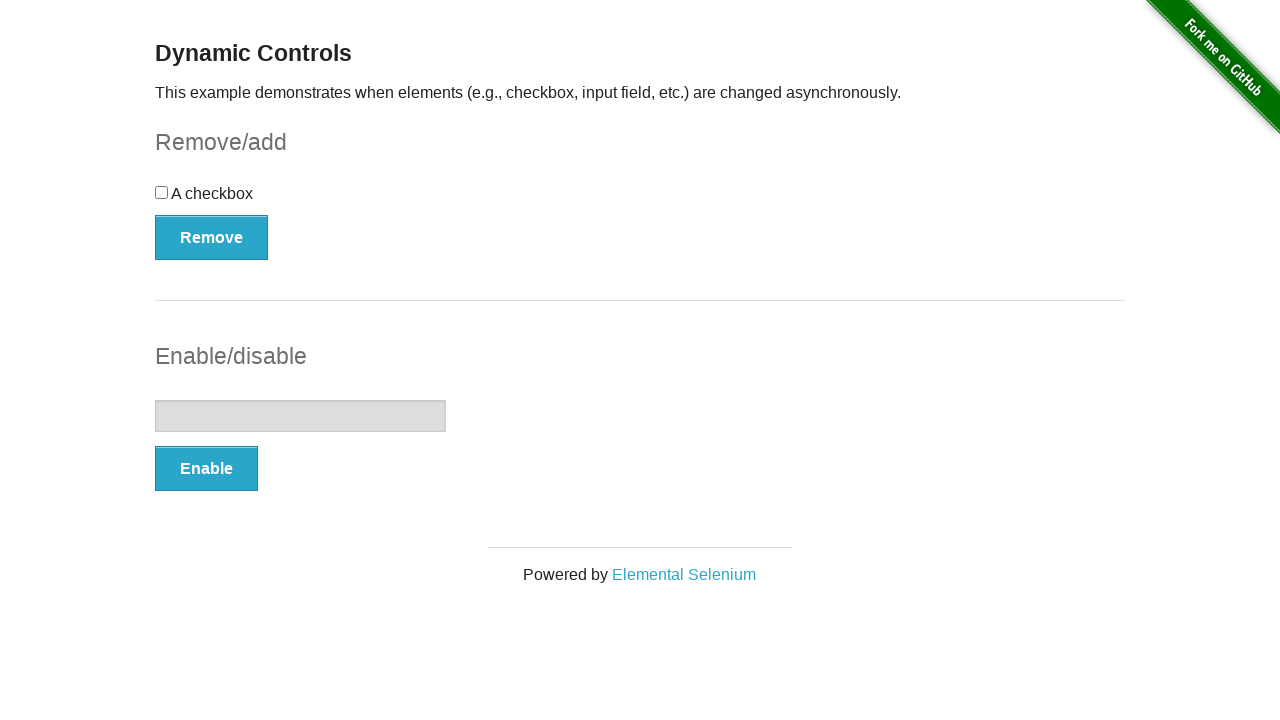

Located the textbox element
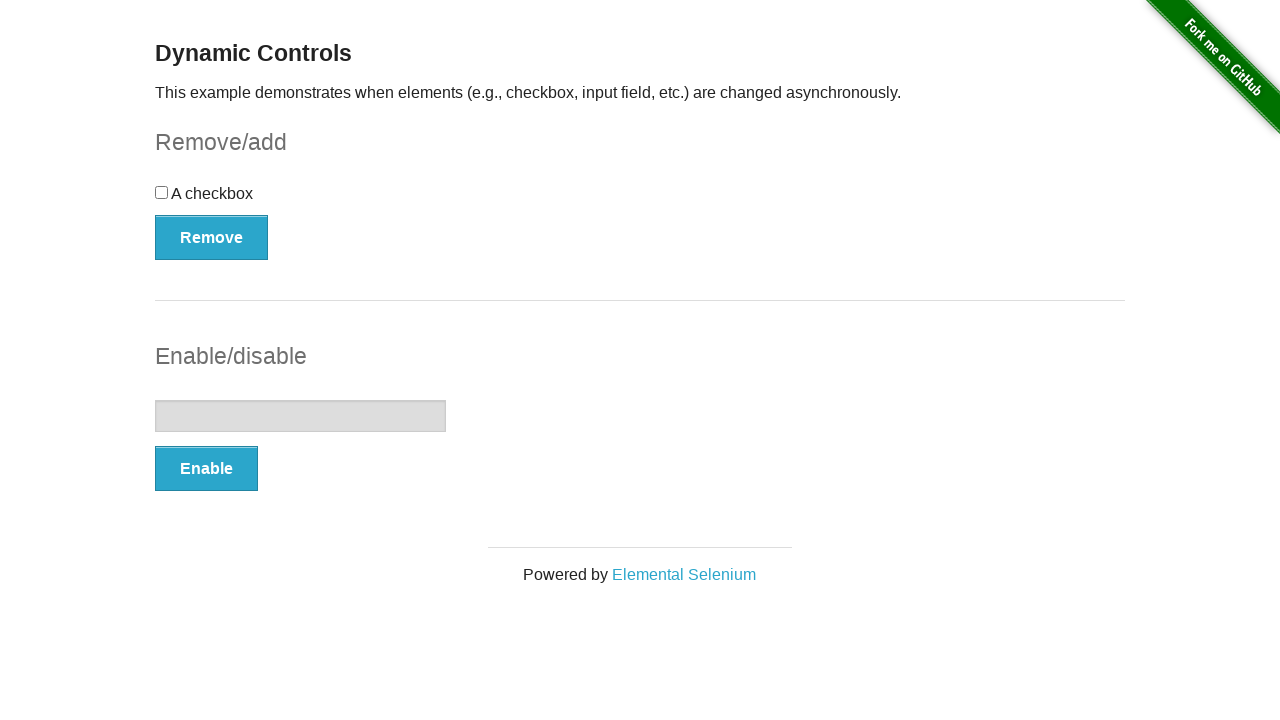

Verified textbox is initially disabled
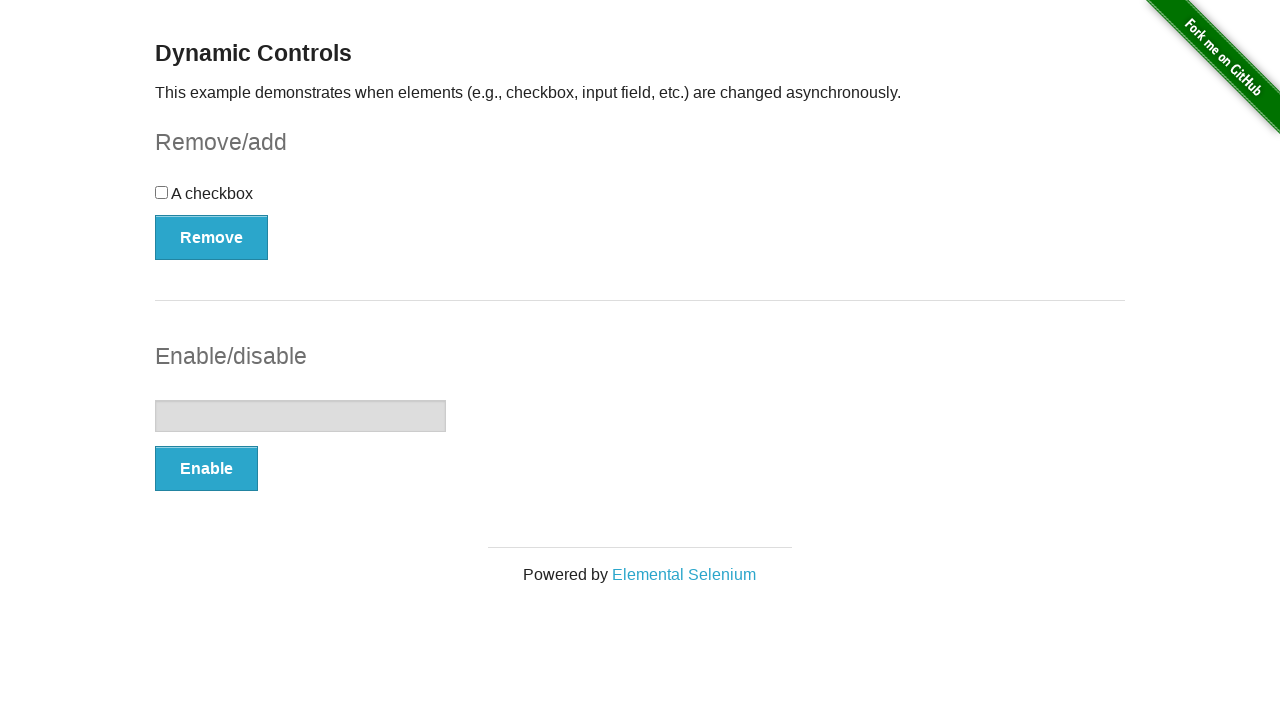

Clicked the Enable button at (206, 469) on (//button[@type='button'])[2]
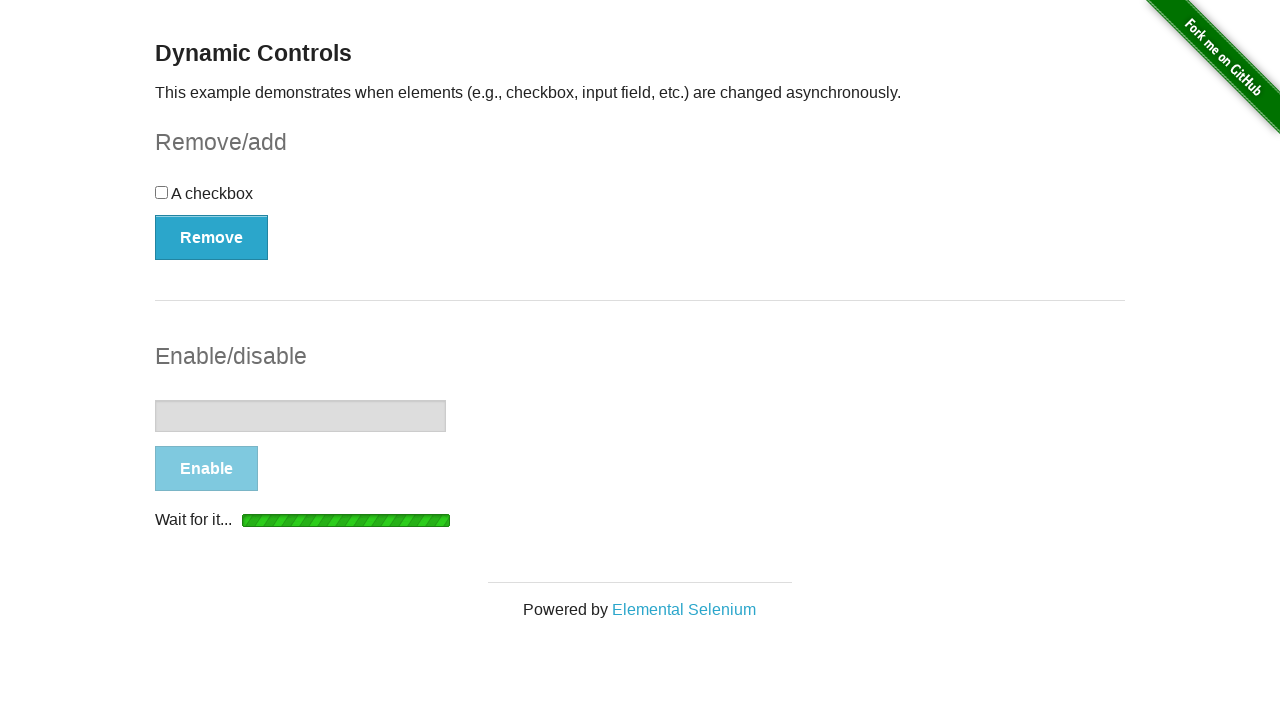

Waited for textbox to become enabled
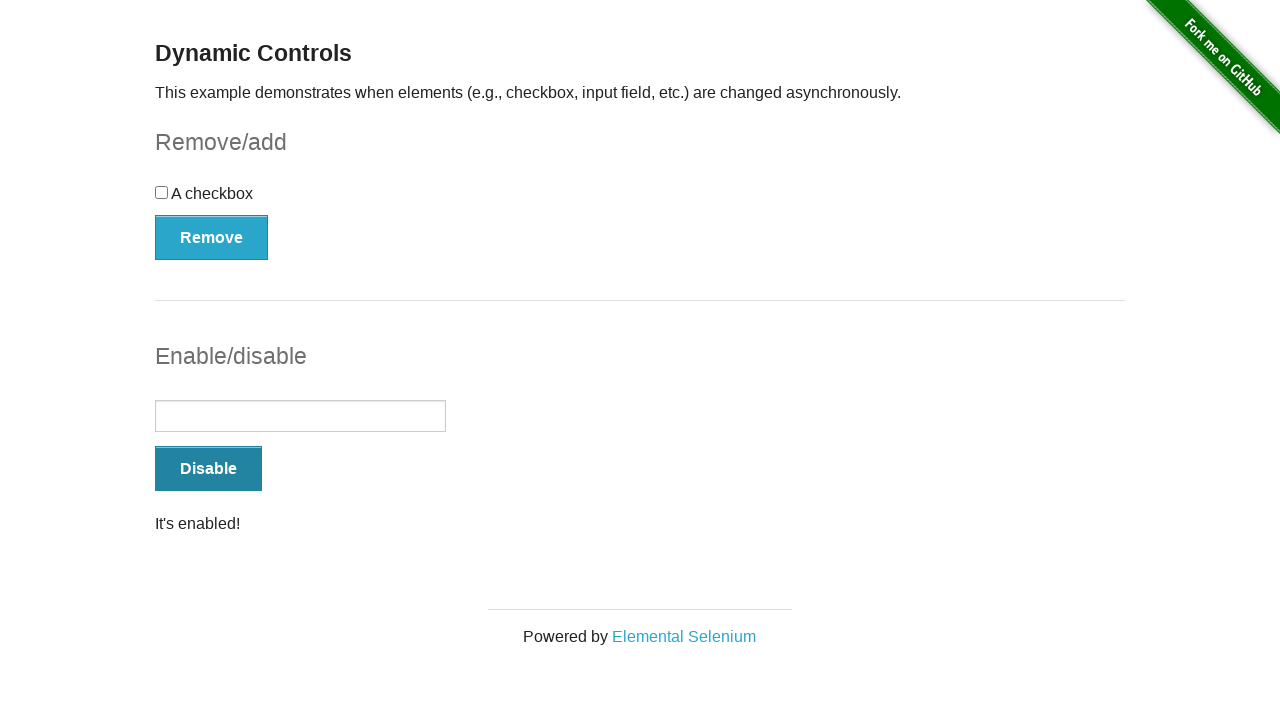

Verified textbox is now enabled
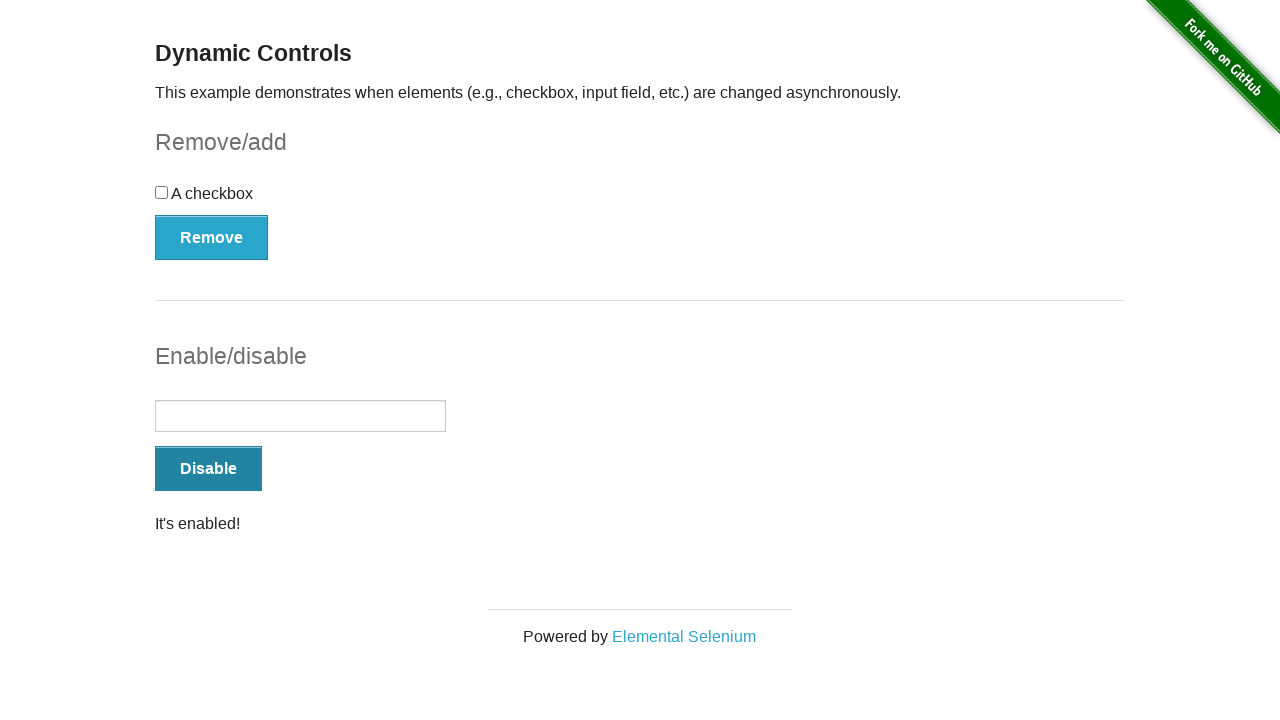

Located the message element
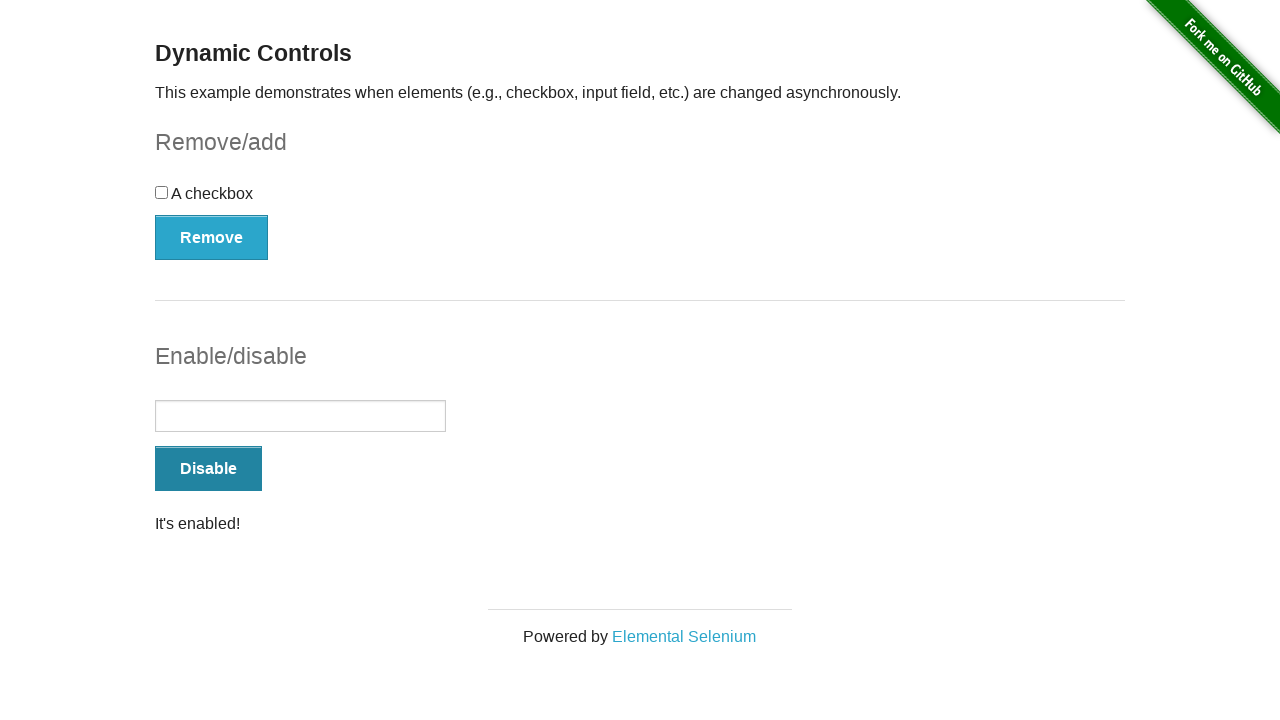

Waited for success message to be visible
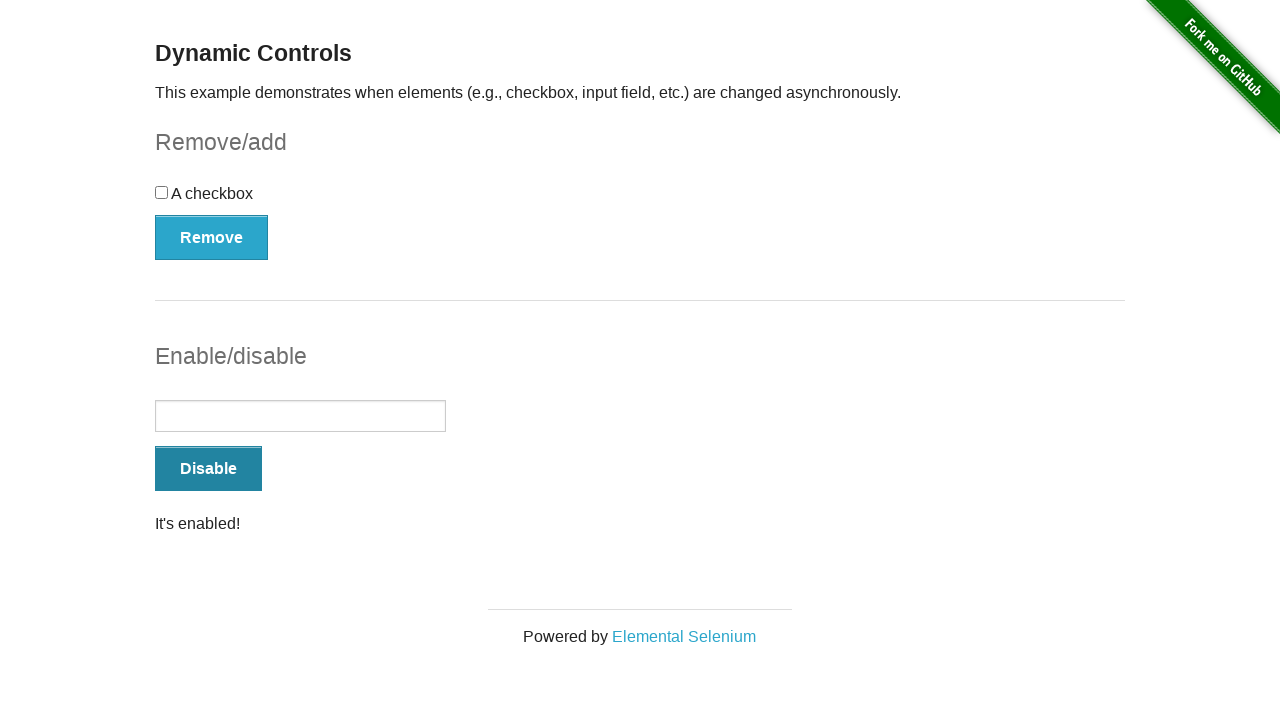

Verified success message is visible
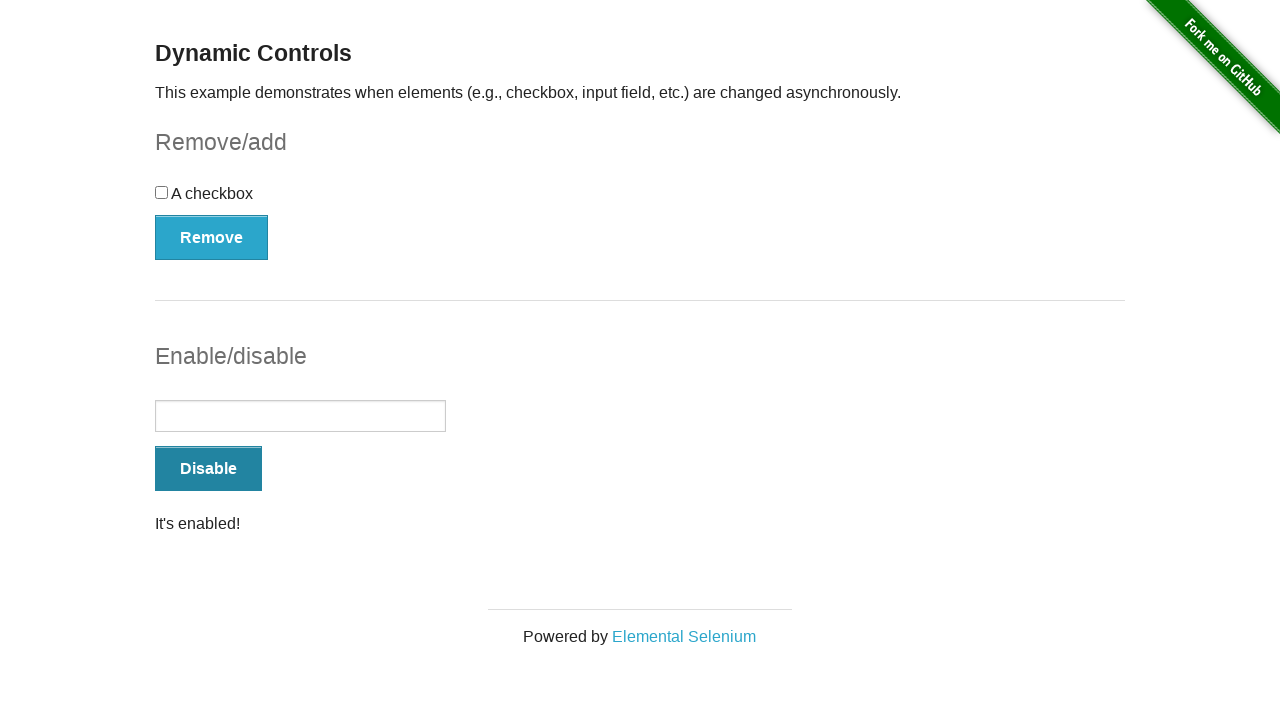

Verified success message contains 'It's enabled!'
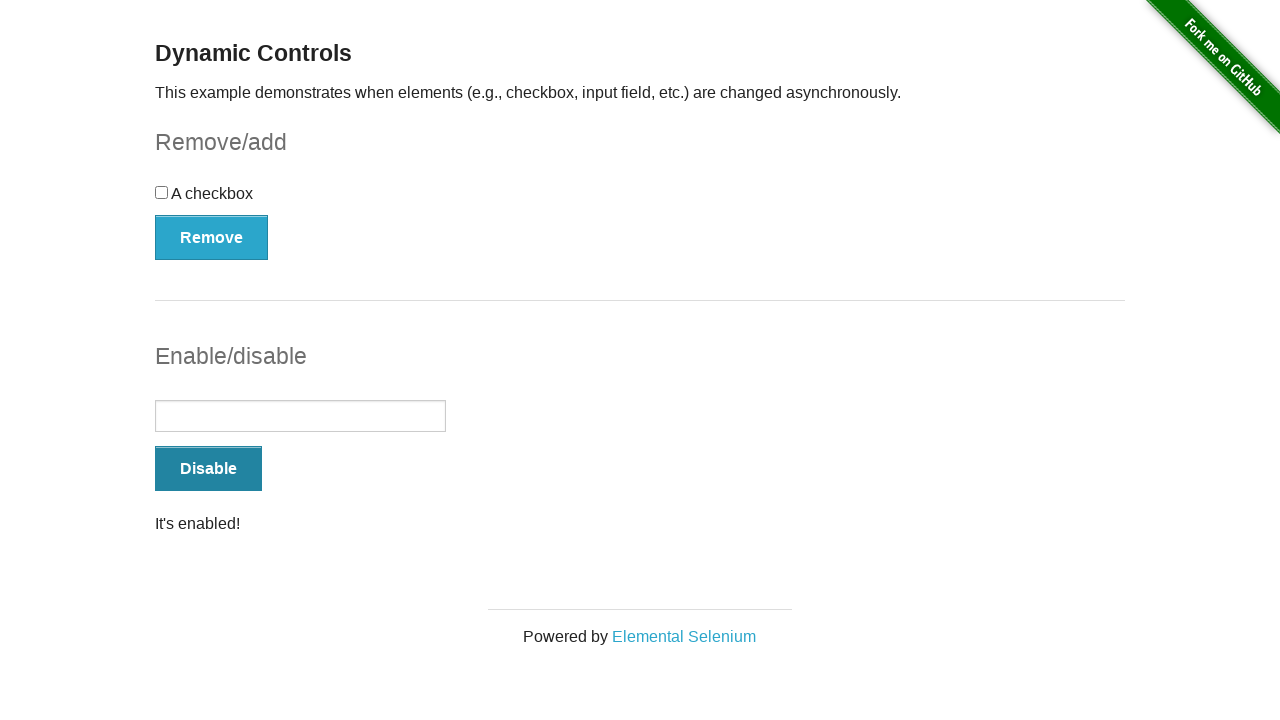

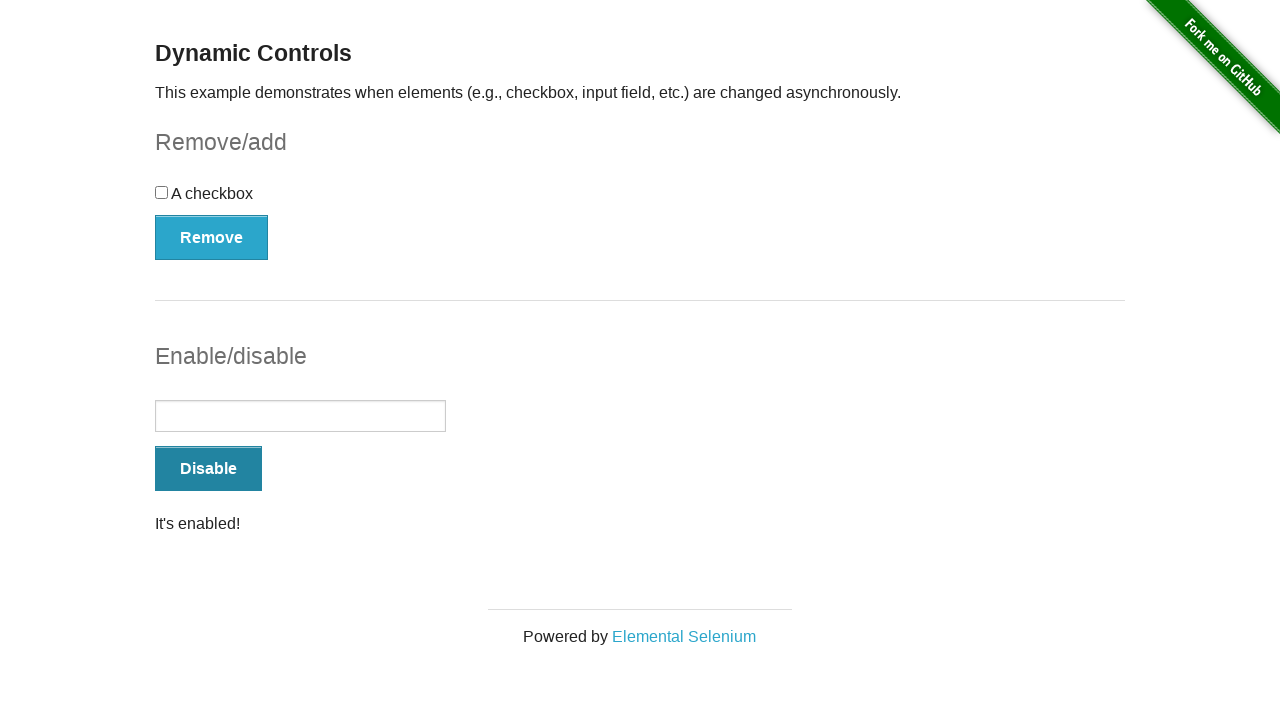